Navigates to a Selenium WebDriver tutorial page, verifies the page title, then clicks on a "Slow calculator" link and verifies navigation to the calculator page

Starting URL: https://bonigarcia.dev/selenium-webdriver-java/

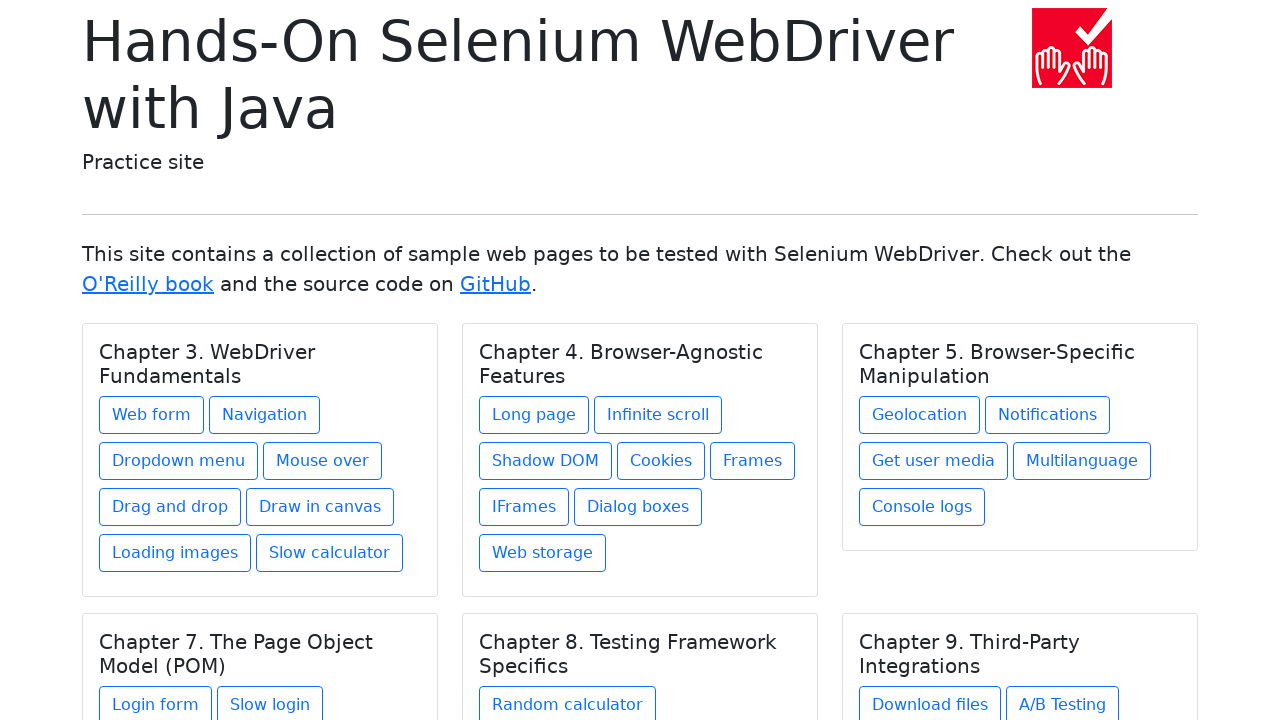

Verified page title is 'Hands-On Selenium WebDriver with Java'
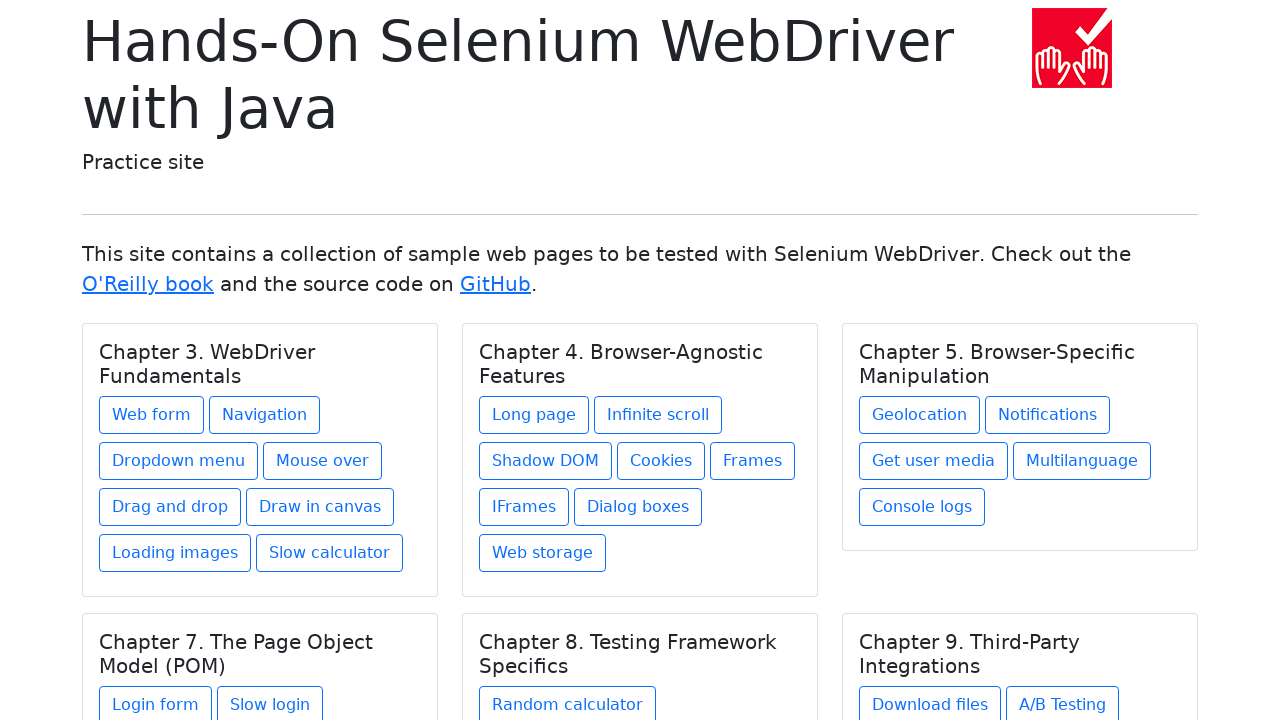

Clicked on 'Slow calculator' link at (330, 553) on xpath=//a[contains(text(),'Slow calculator')]
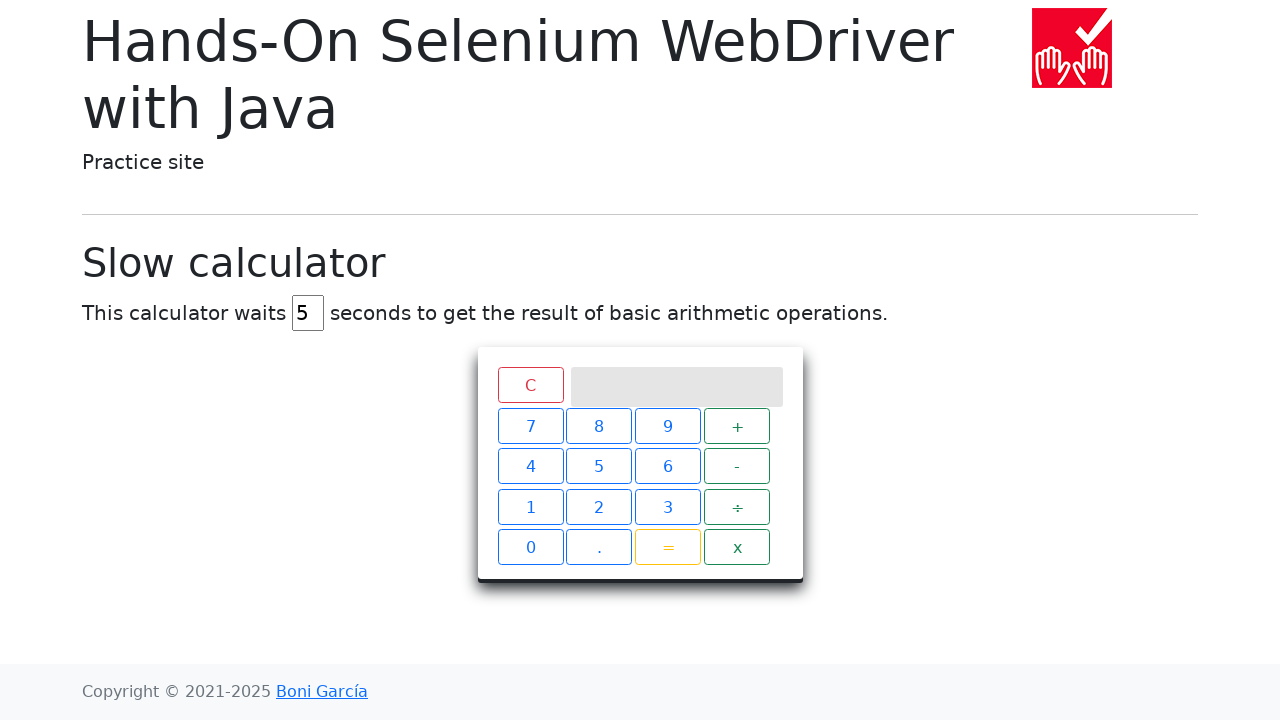

Waited for navigation to slow calculator page
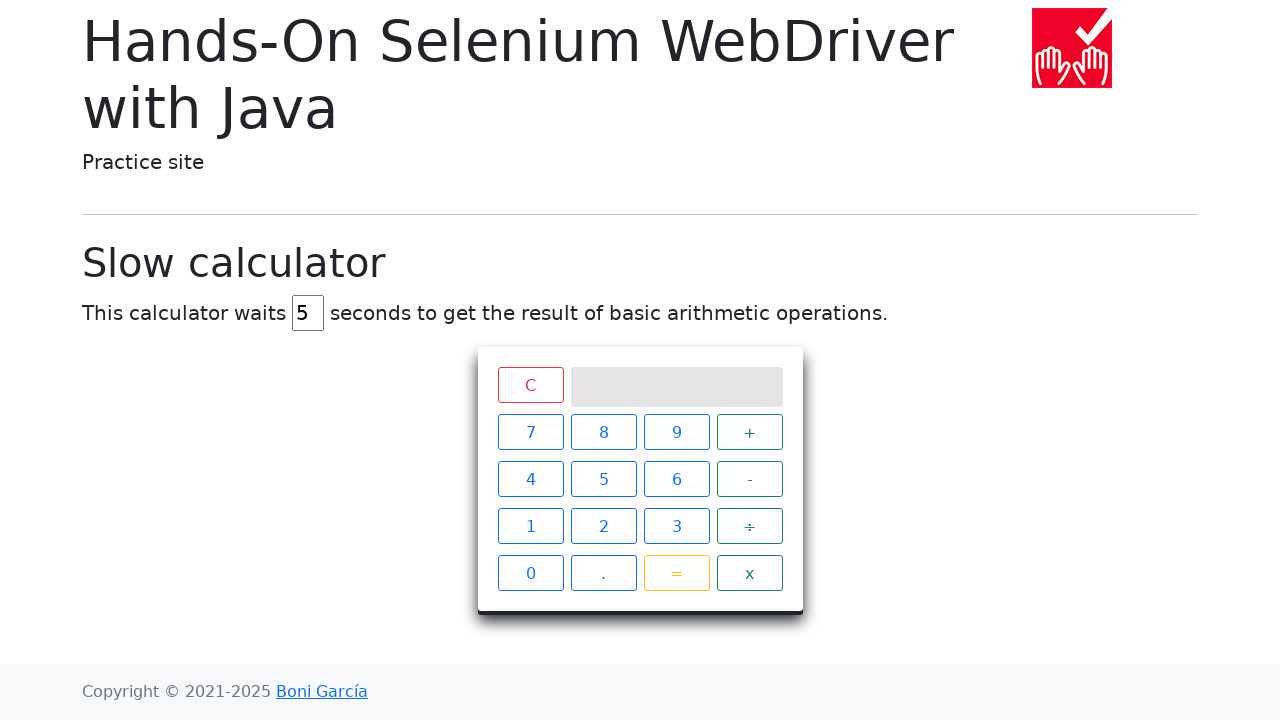

Verified successful navigation to slow calculator page
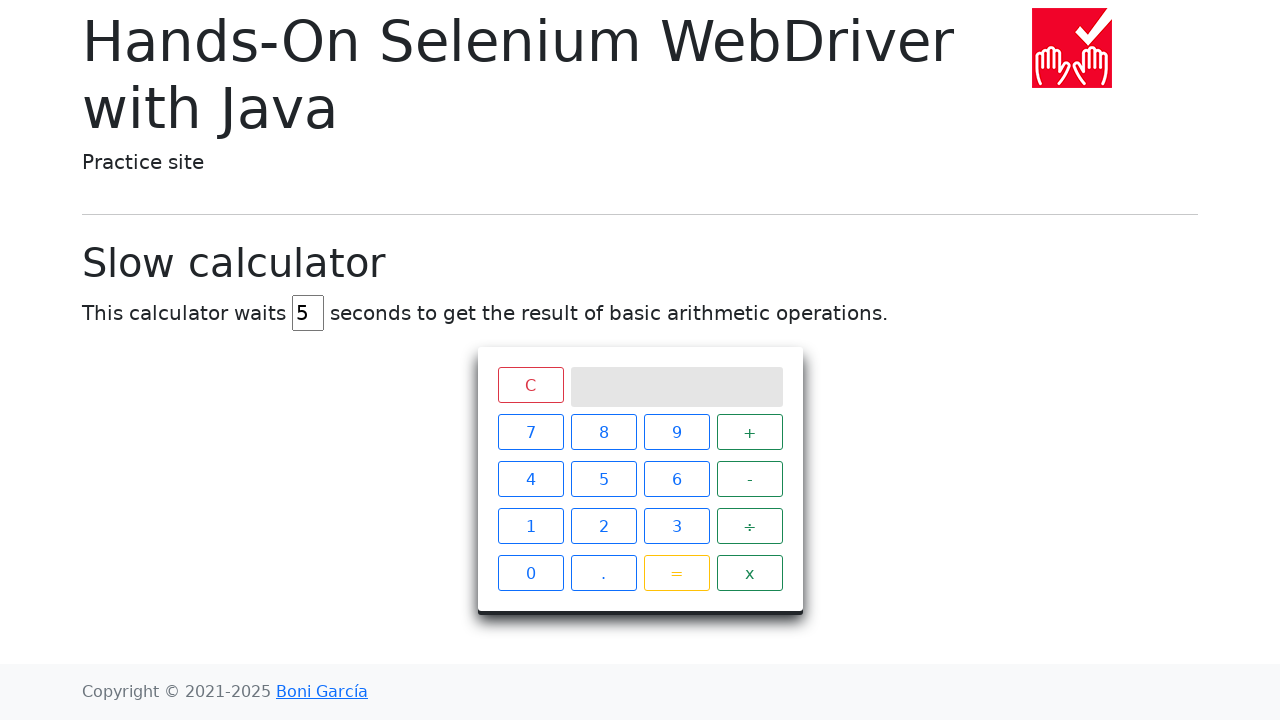

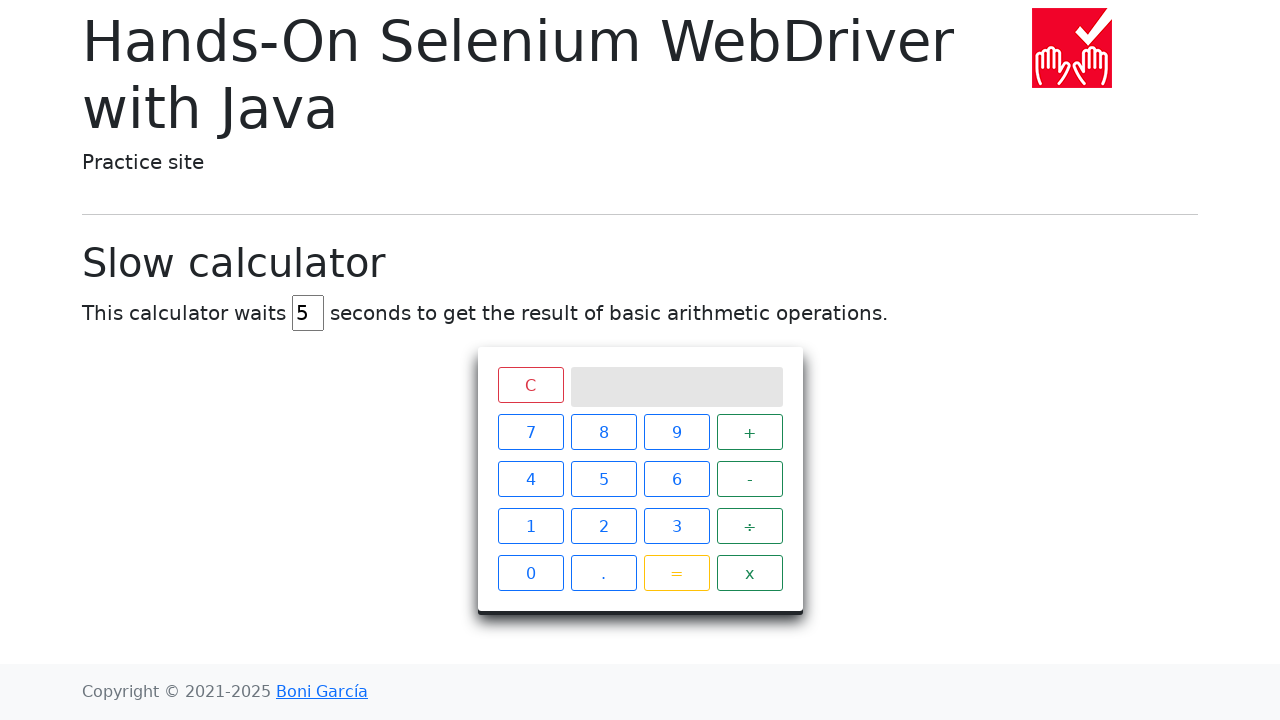